Navigates to a test page and clicks the JavaScript exception button to test multiple log consumers

Starting URL: https://www.selenium.dev/selenium/web/bidi/logEntryAdded.html

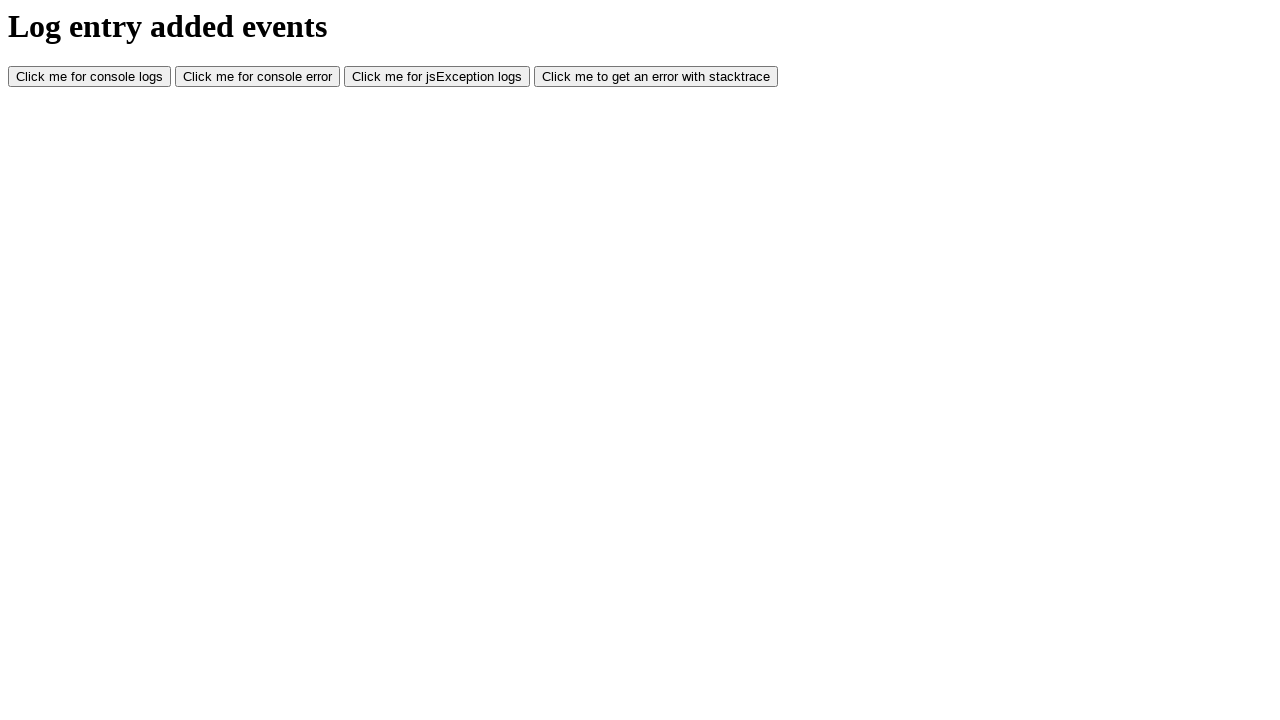

Navigated to log entry test page
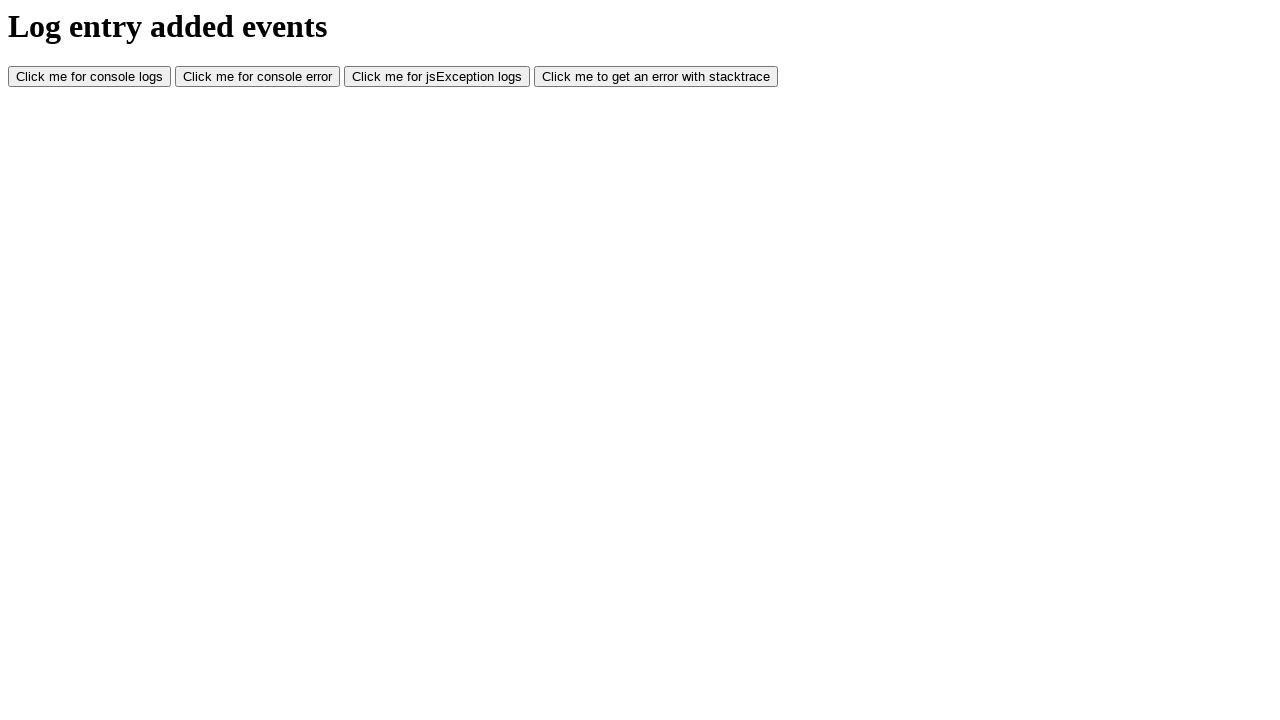

Clicked JavaScript exception button to trigger error at (437, 77) on #jsException
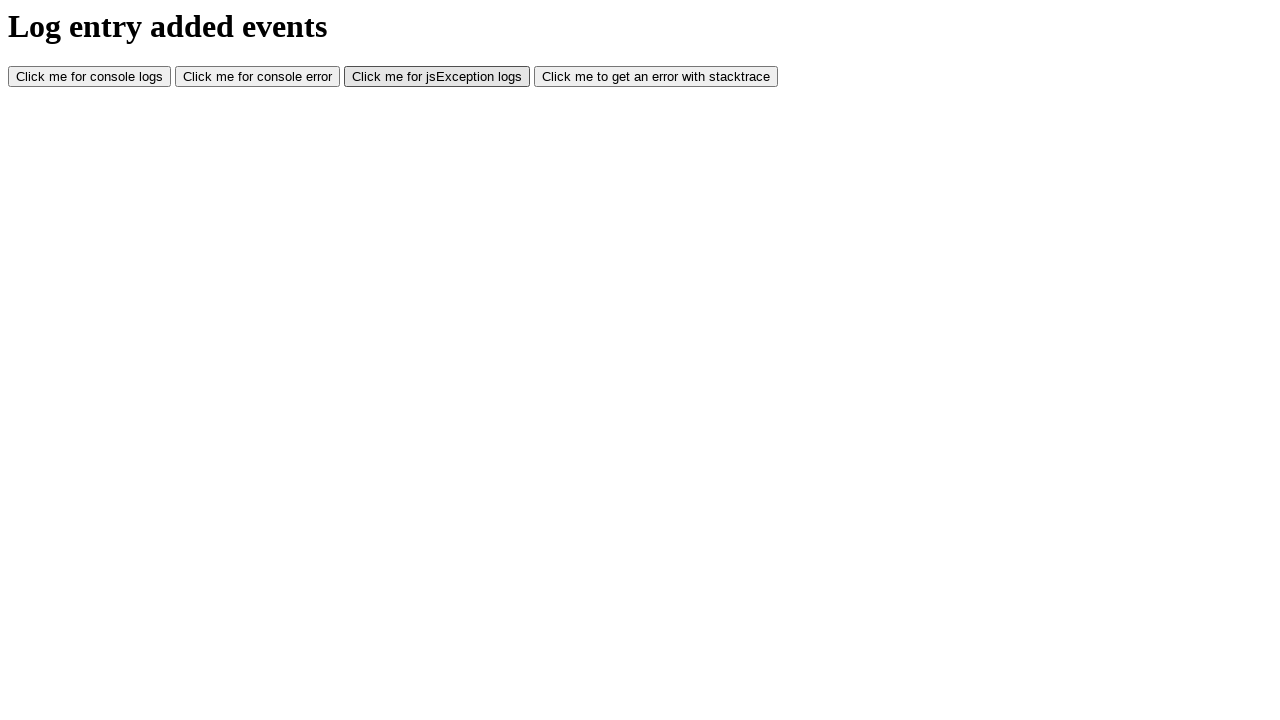

Waited 500ms for exception to be logged by multiple consumers
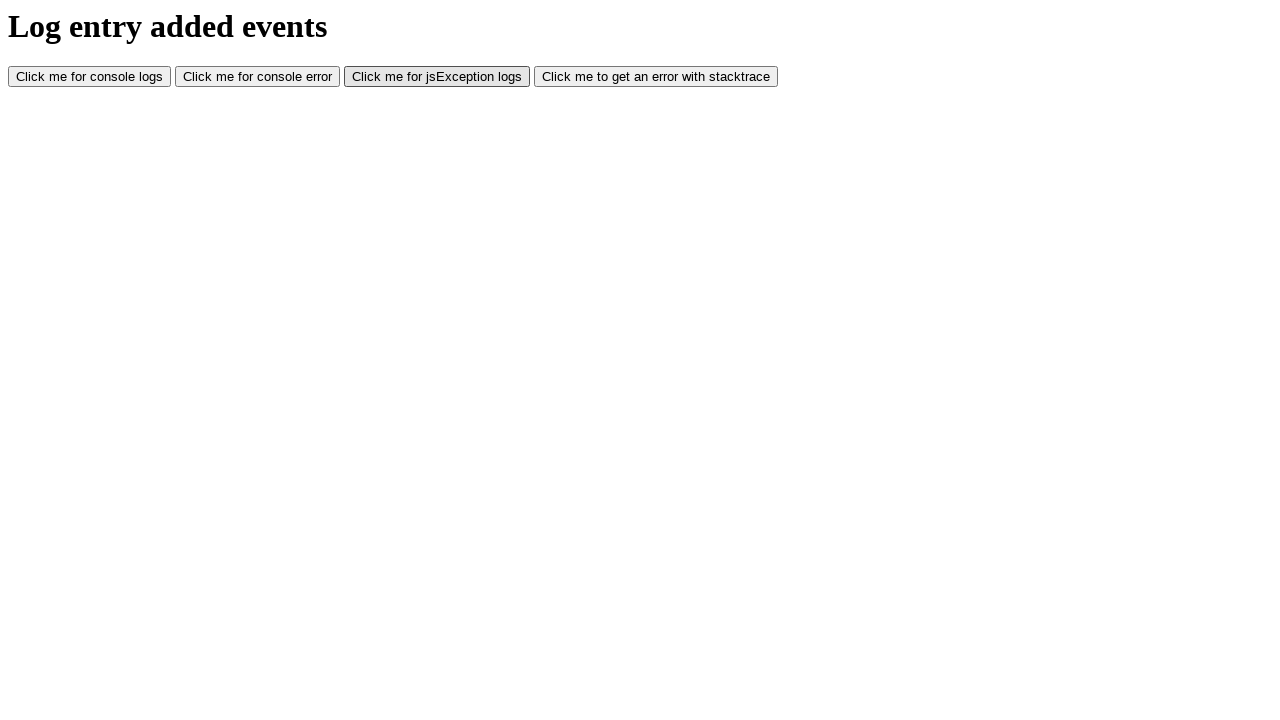

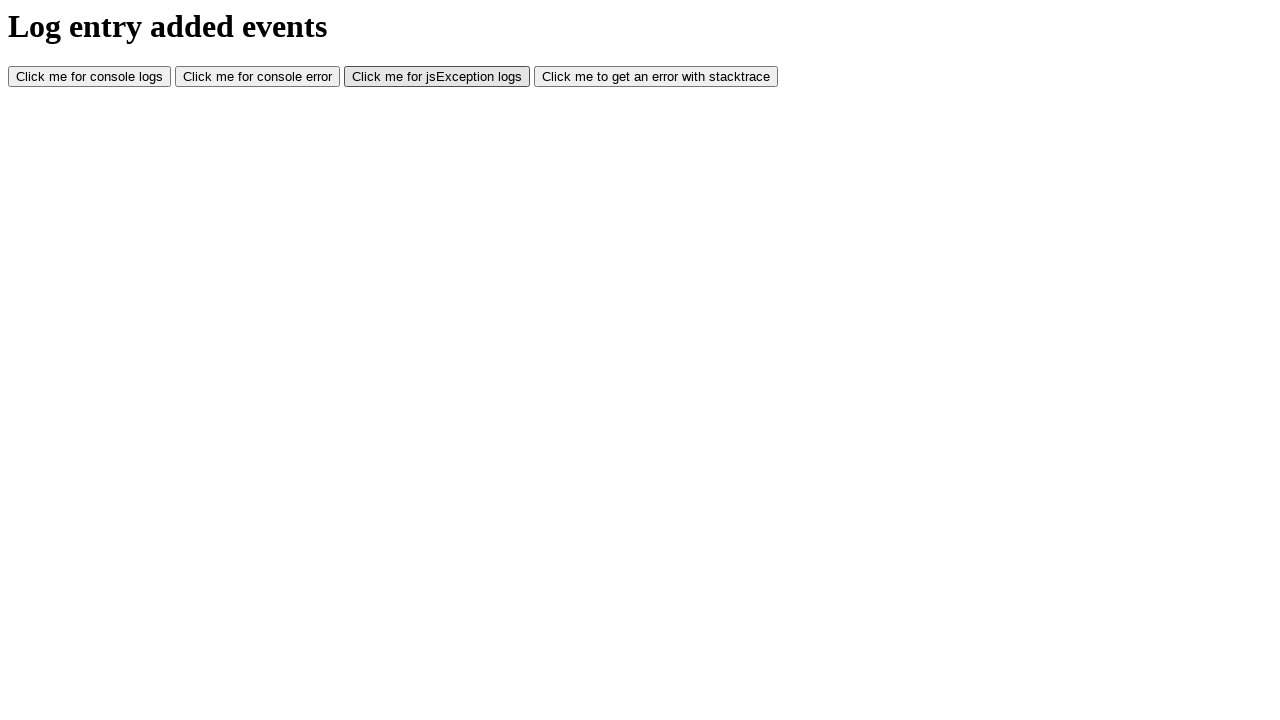